Tests a text box form by filling in user name, email, current address, and permanent address fields, then submitting the form and verifying the output is visible.

Starting URL: https://demoqa.com/text-box

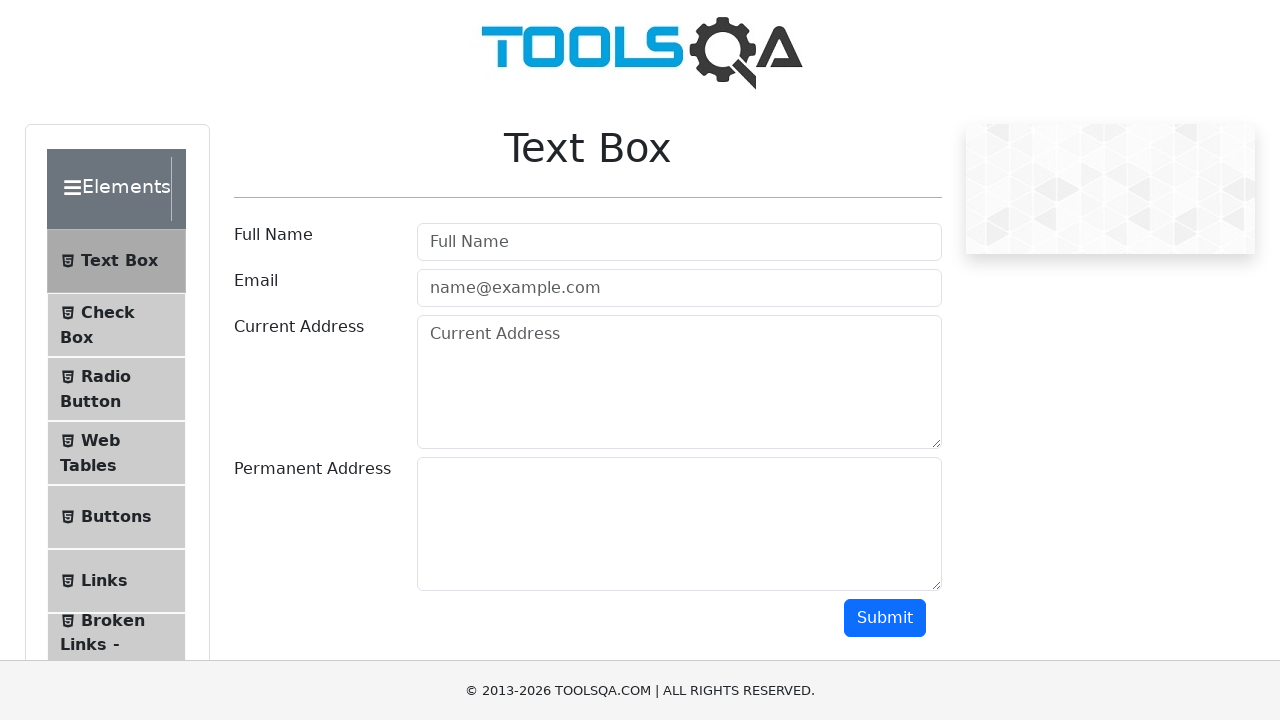

Filled user name field with 'Marcus Thompson' on #userName
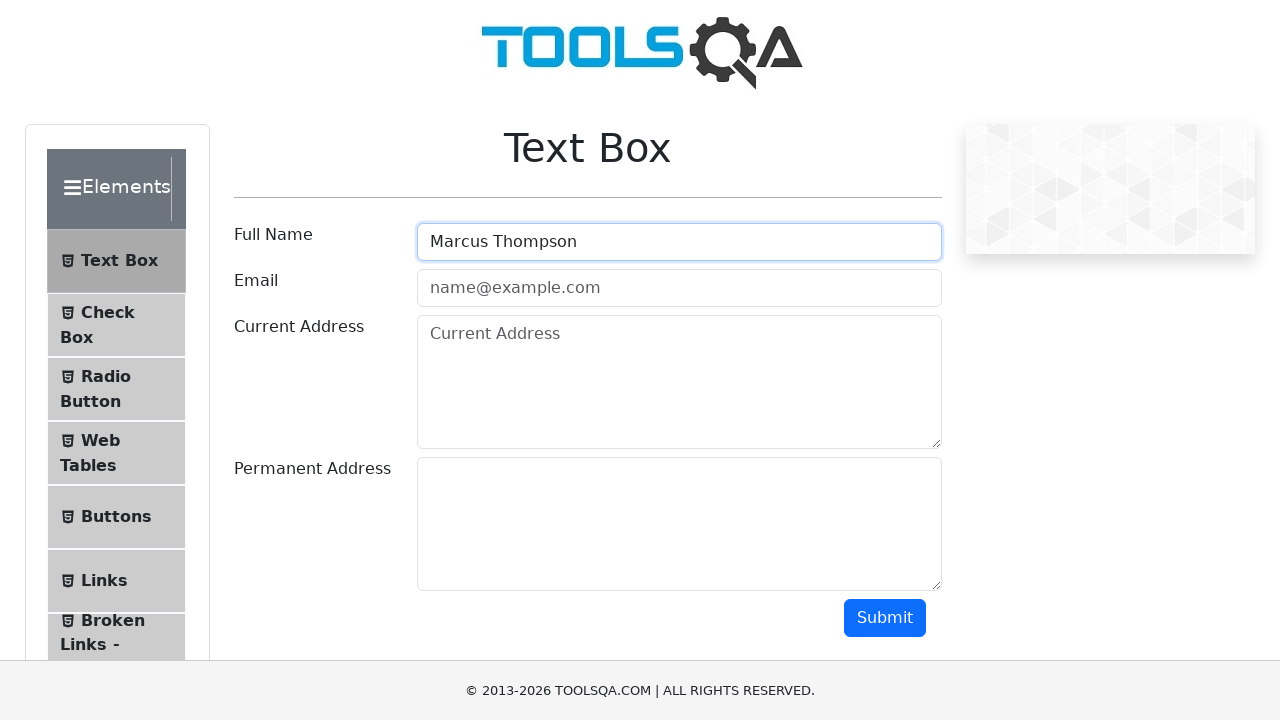

Filled email field with 'marcus.thompson@example.com' on #userEmail
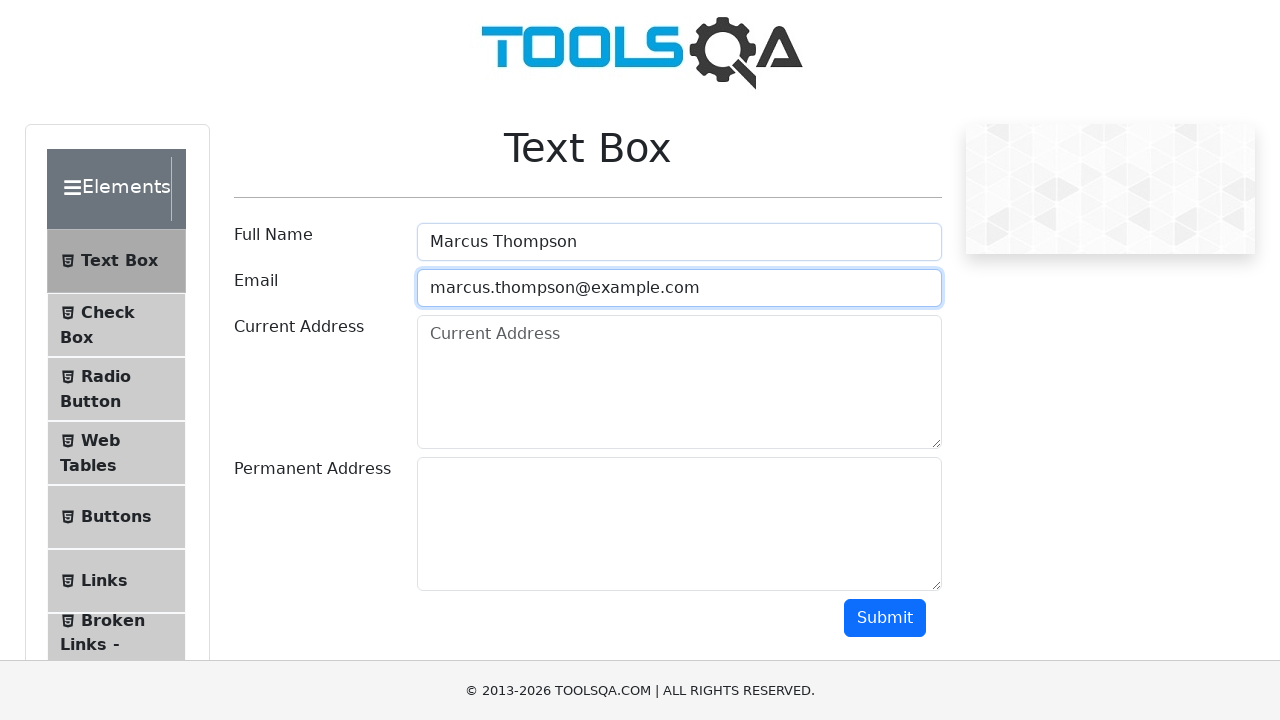

Filled current address field with '789 Pine Road, Seattle, WA' on #currentAddress
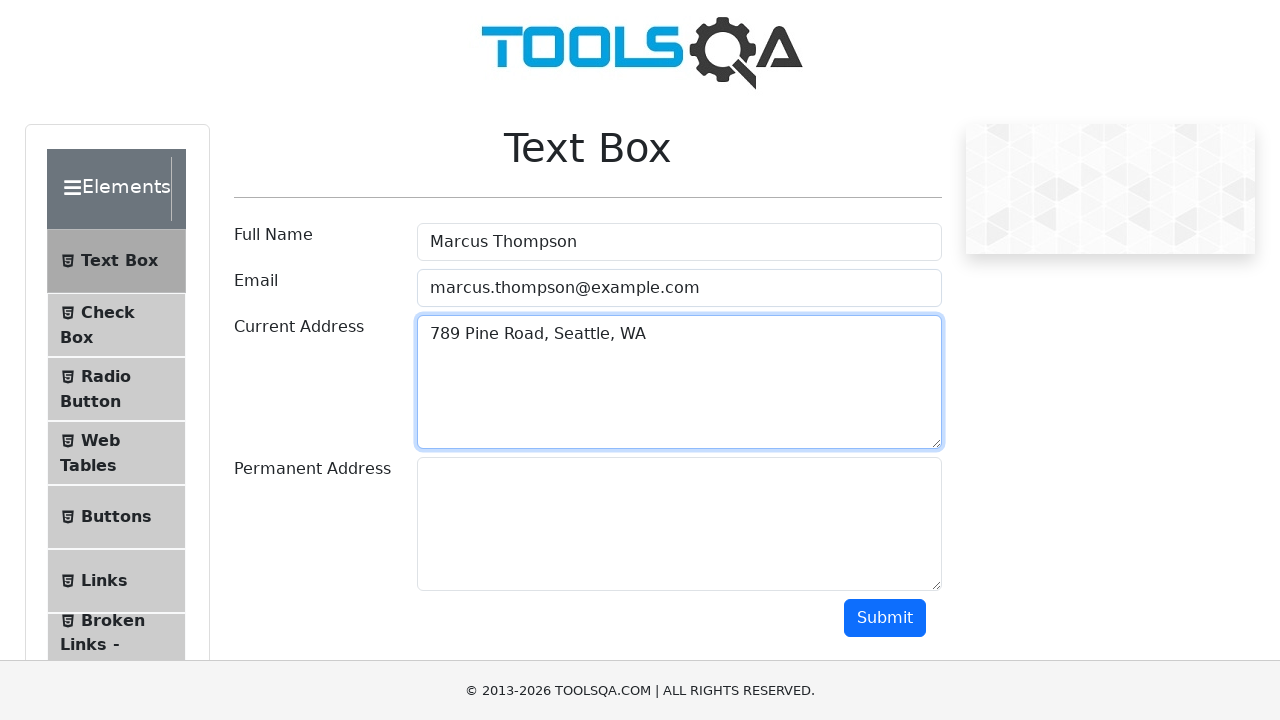

Filled permanent address field with '321 Maple Drive, Portland, OR' on #permanentAddress
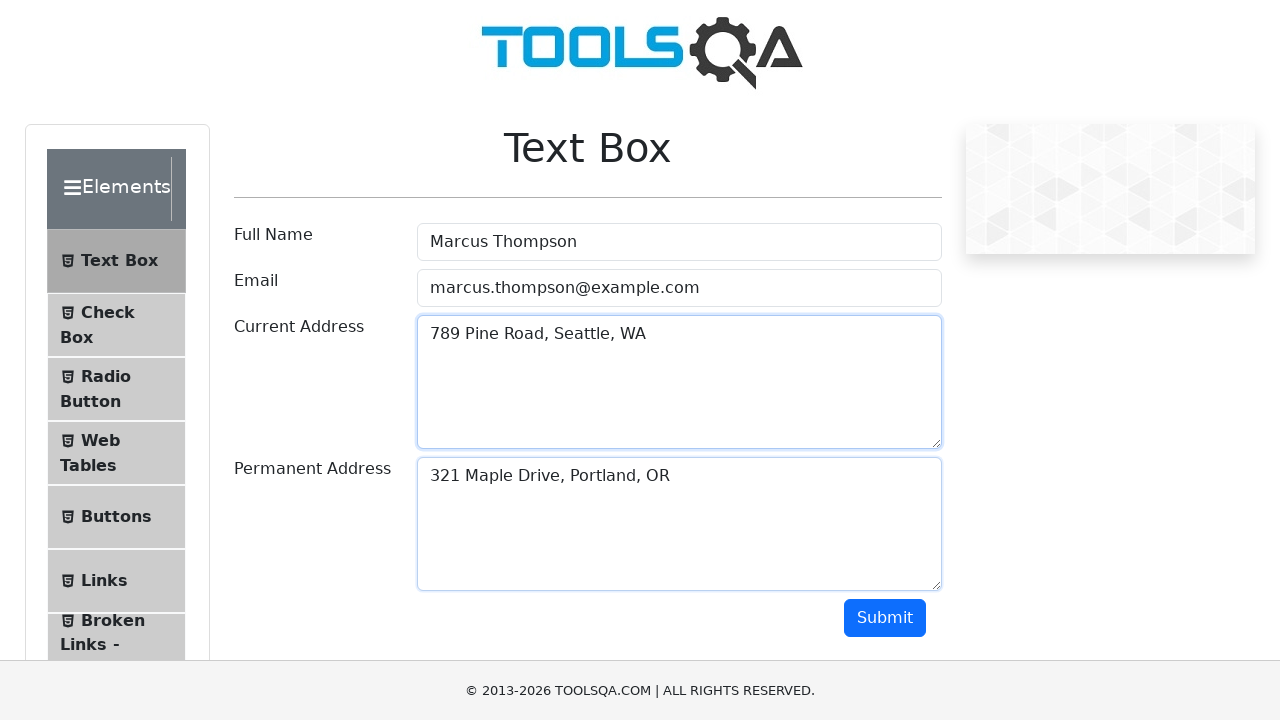

Clicked submit button to submit the form at (885, 618) on #submit
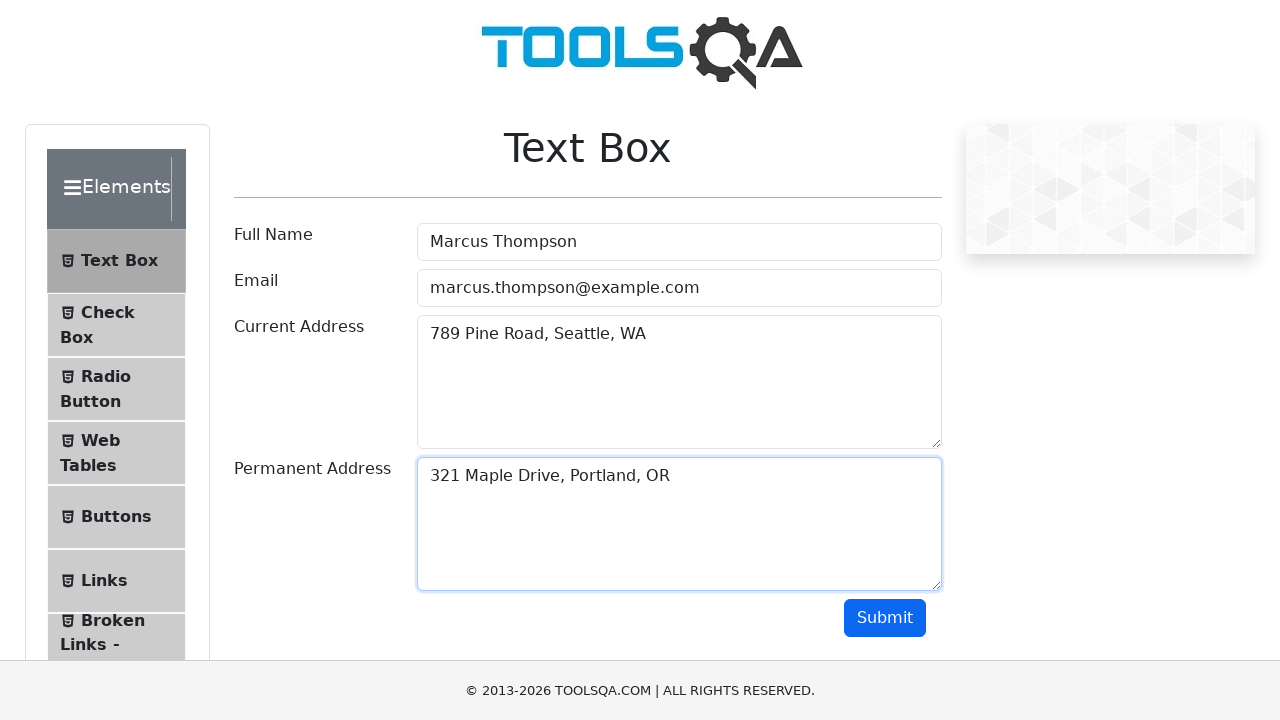

Output section is visible, form submission successful
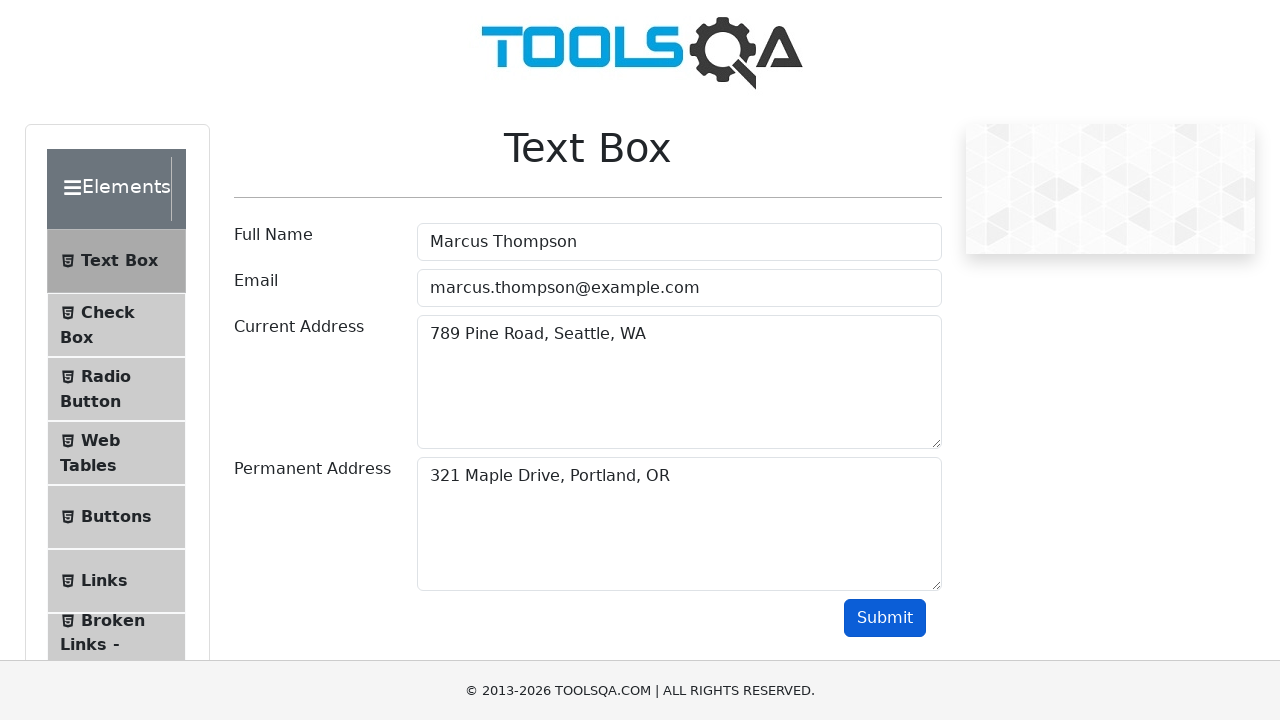

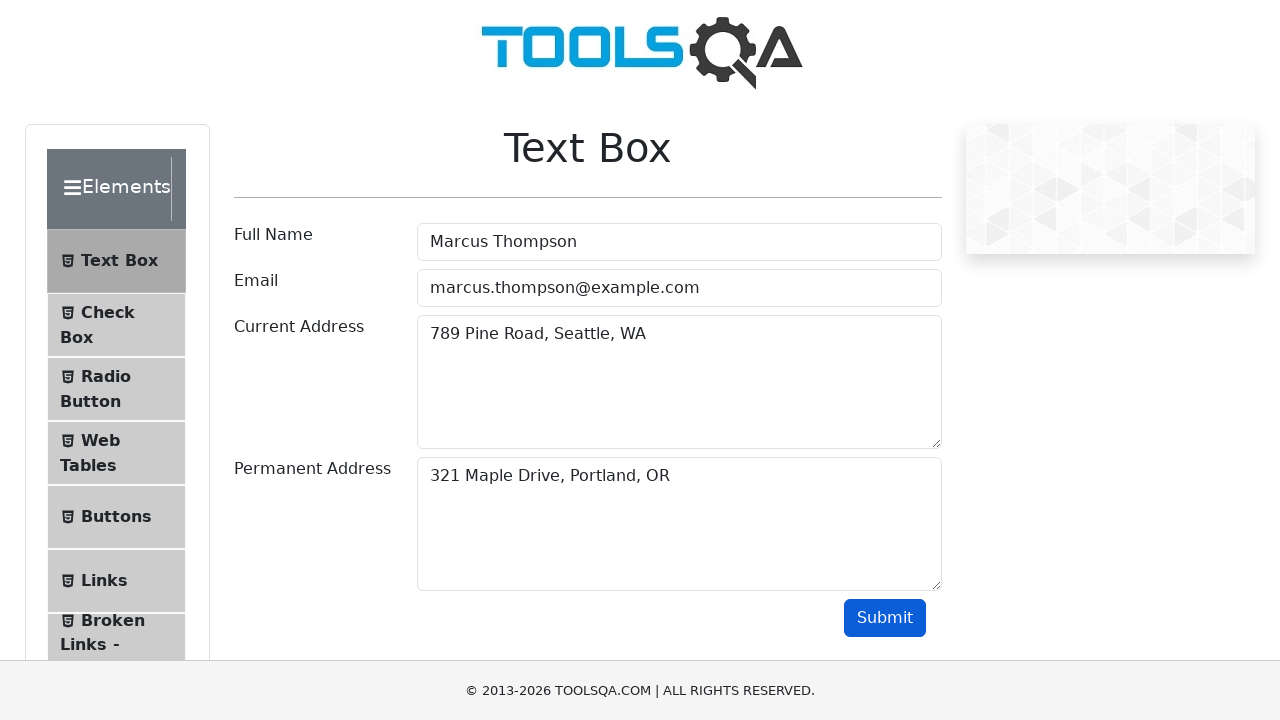